Tests the minimum required fields for student registration form submission on DemoQA - name, gender, and phone number - then verifies the success modal appears.

Starting URL: https://demoqa.com/automation-practice-form

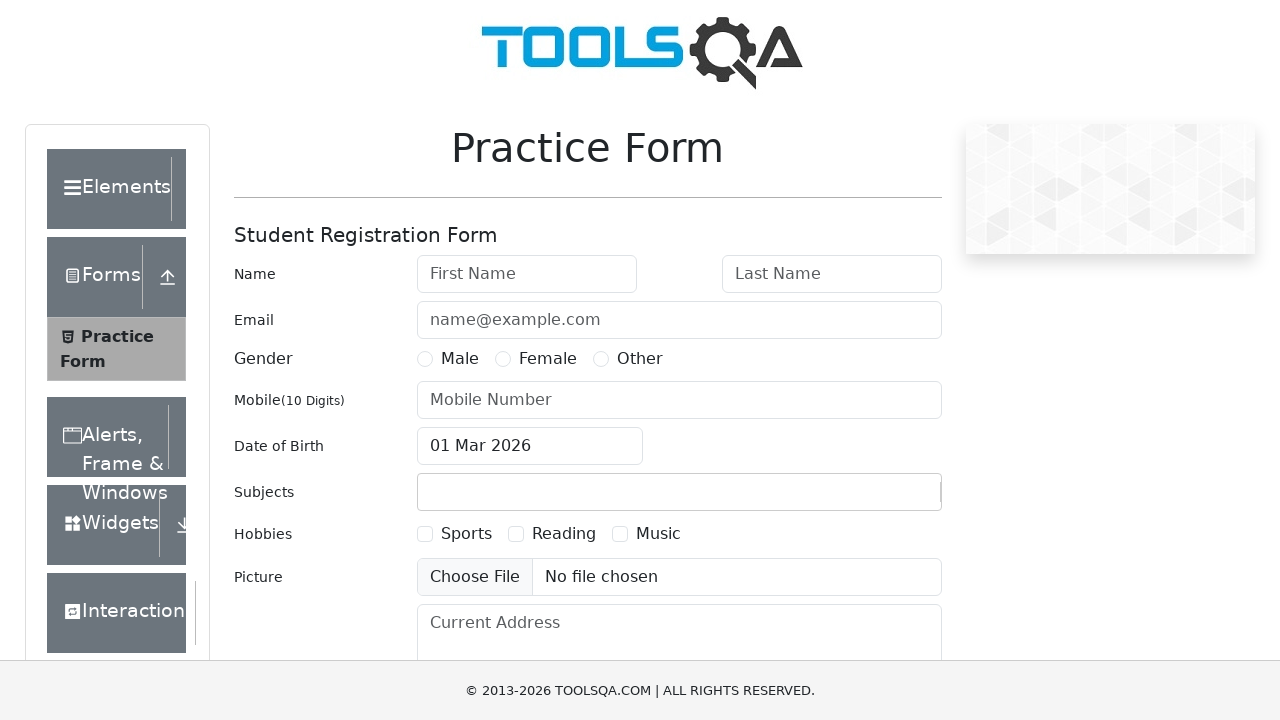

Filled first name field with 'Igor' on #firstName
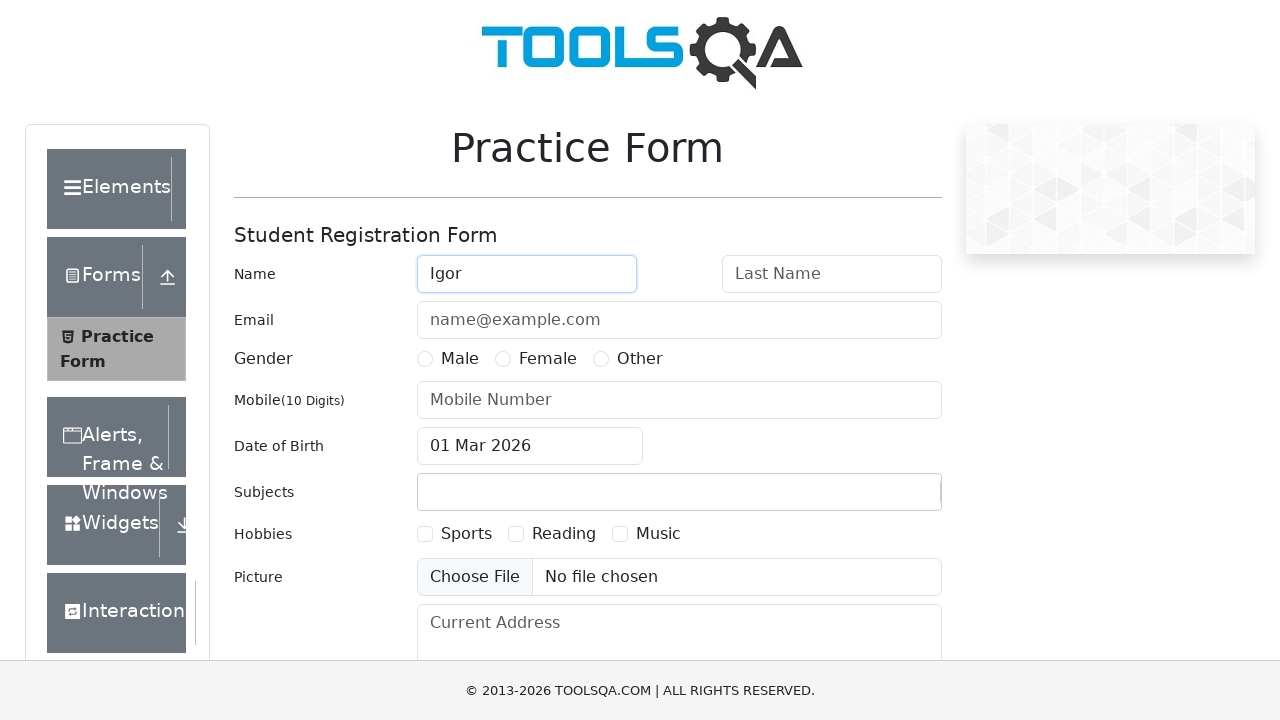

Filled last name field with 'Trubikhov' on #lastName
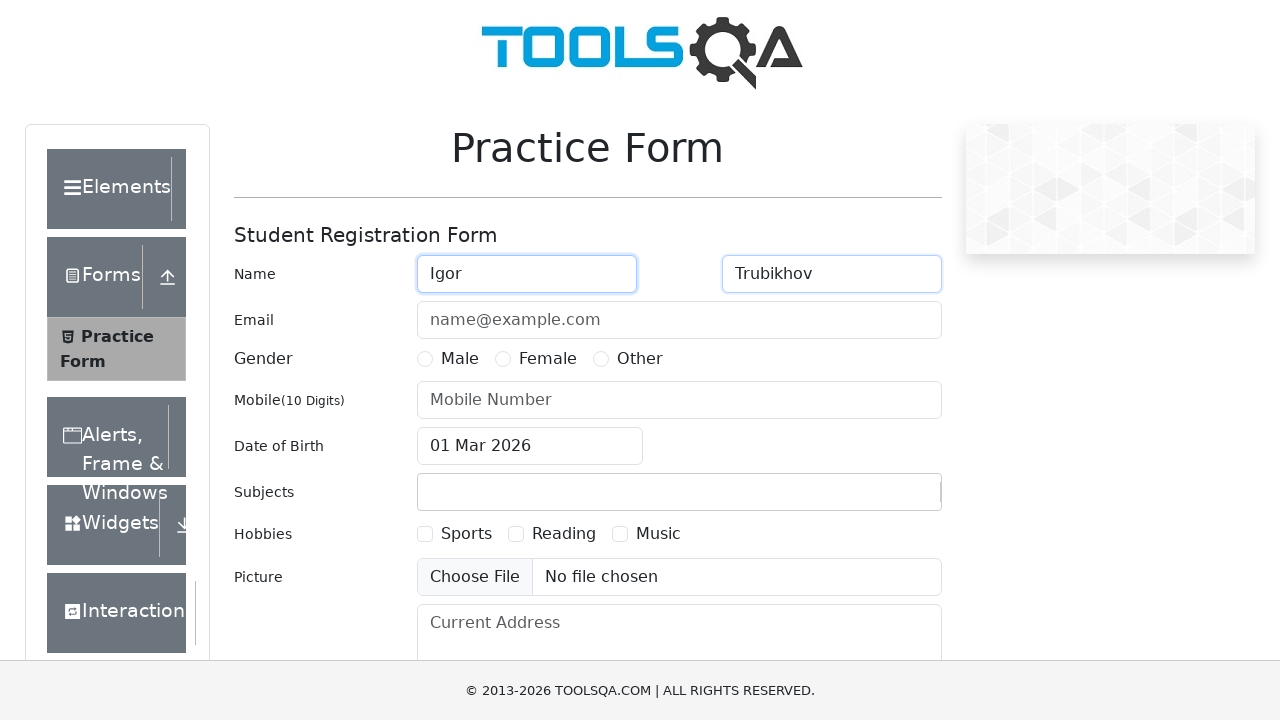

Selected Male gender option at (460, 359) on label[for='gender-radio-1']
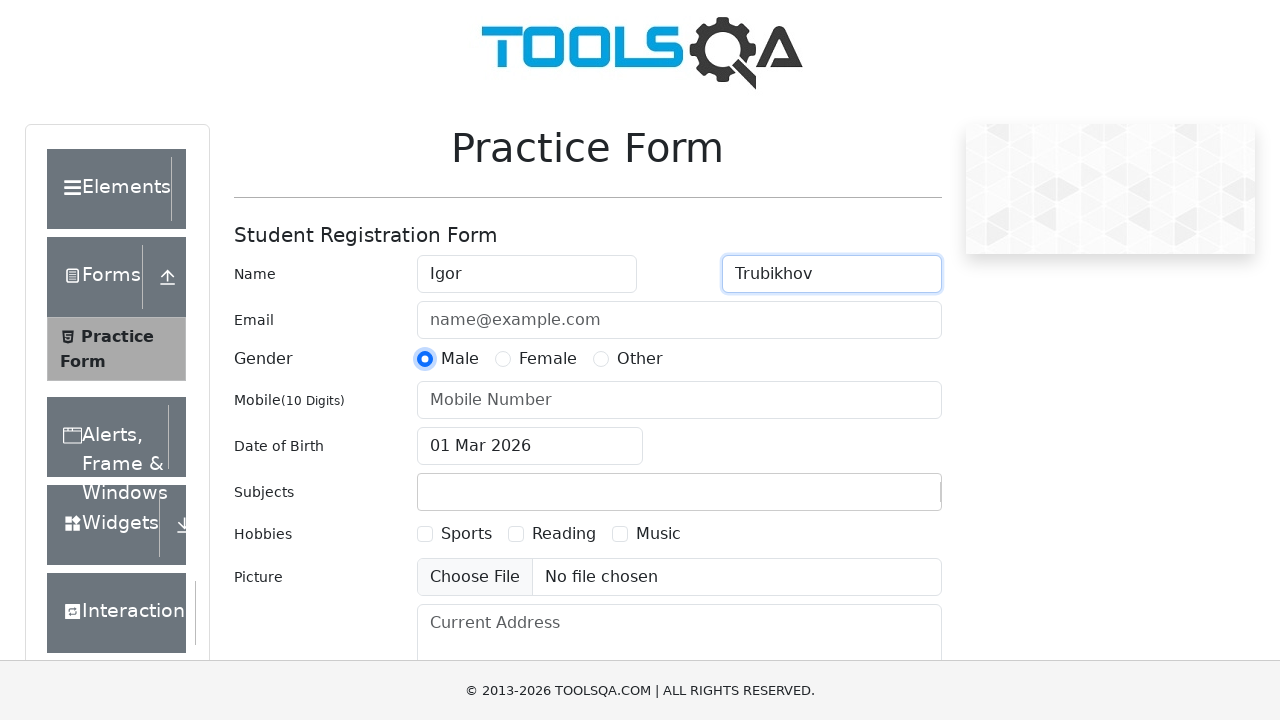

Filled phone number field with '8952381104' on #userNumber
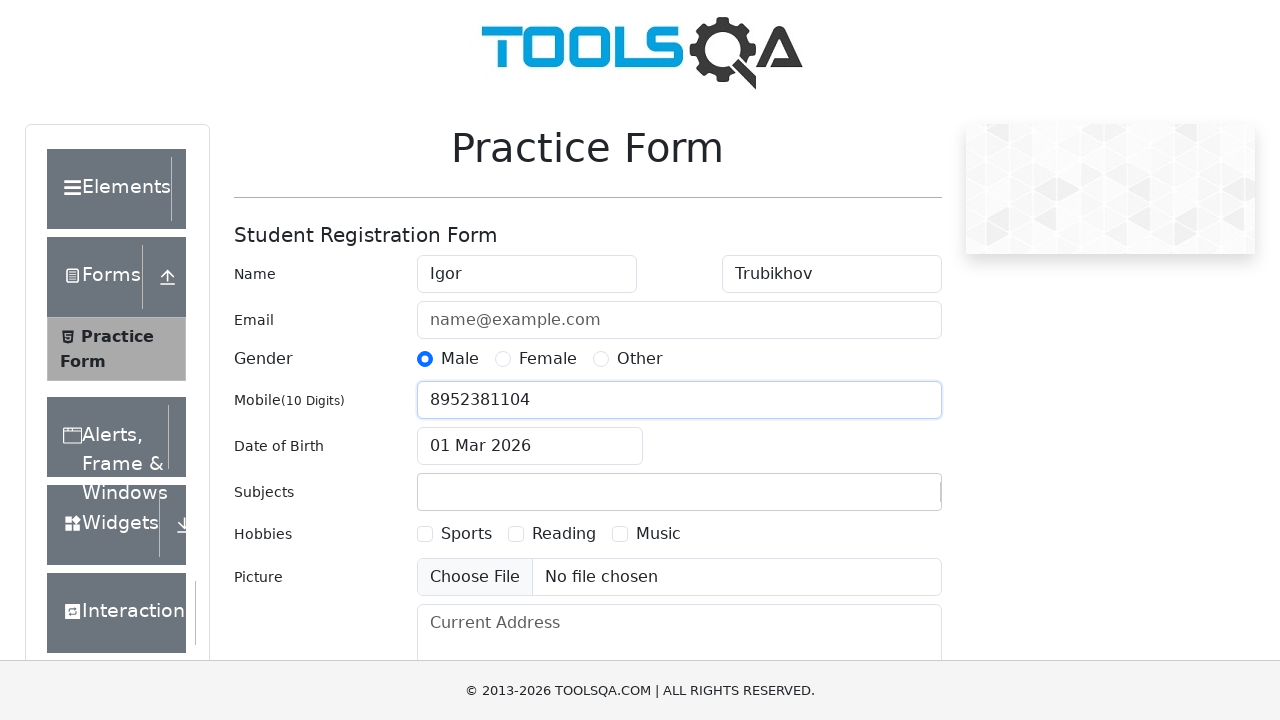

Clicked submit button to submit registration form at (885, 499) on #submit
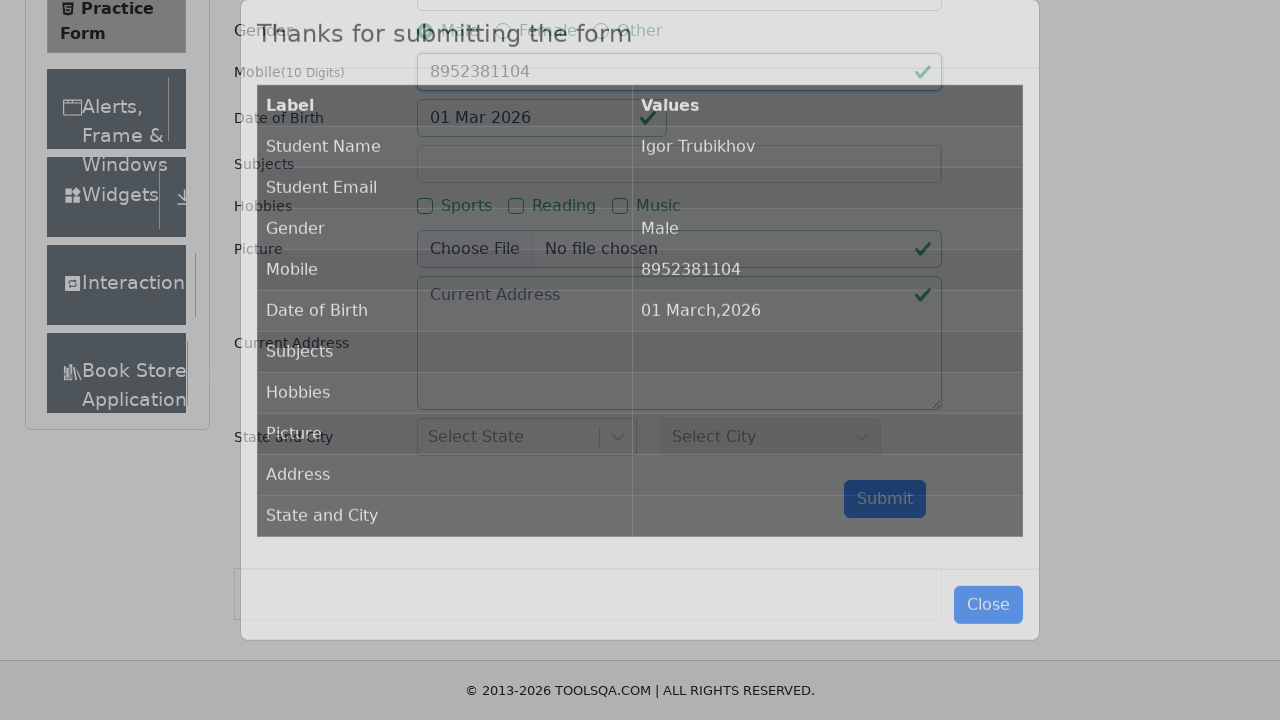

Success modal dialog appeared
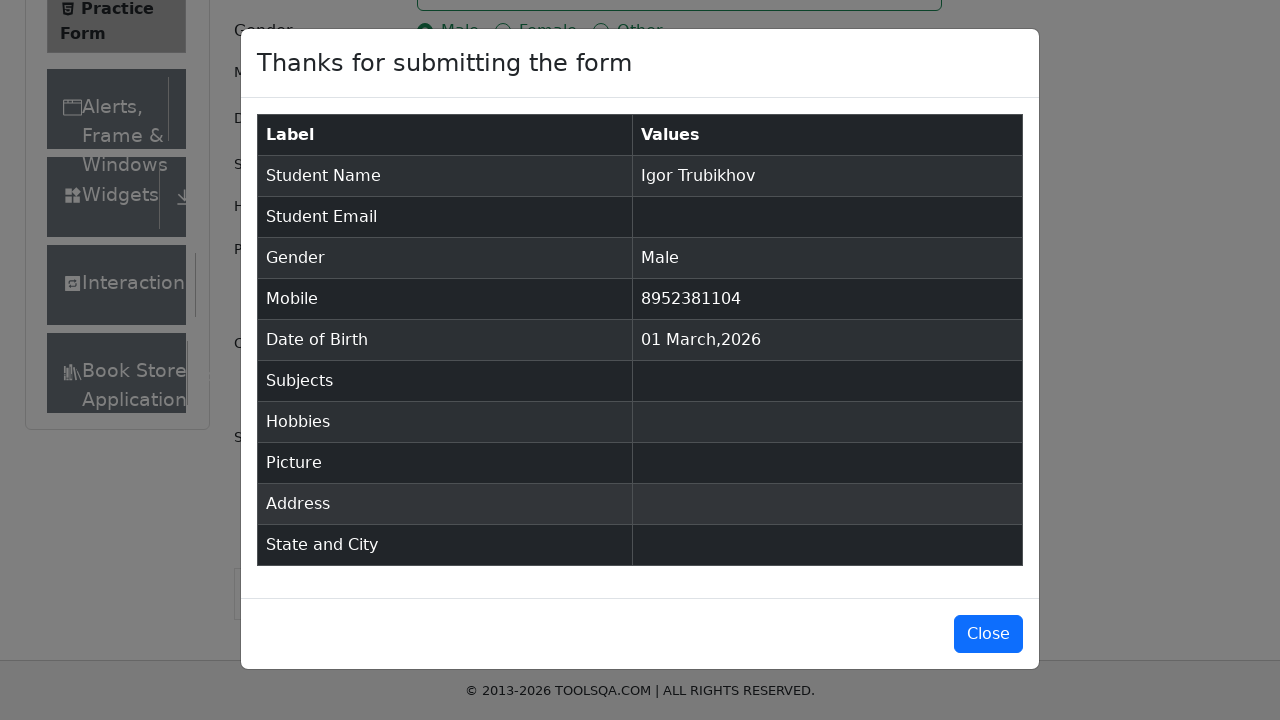

Verified success message 'Thanks for submitting the form' is displayed
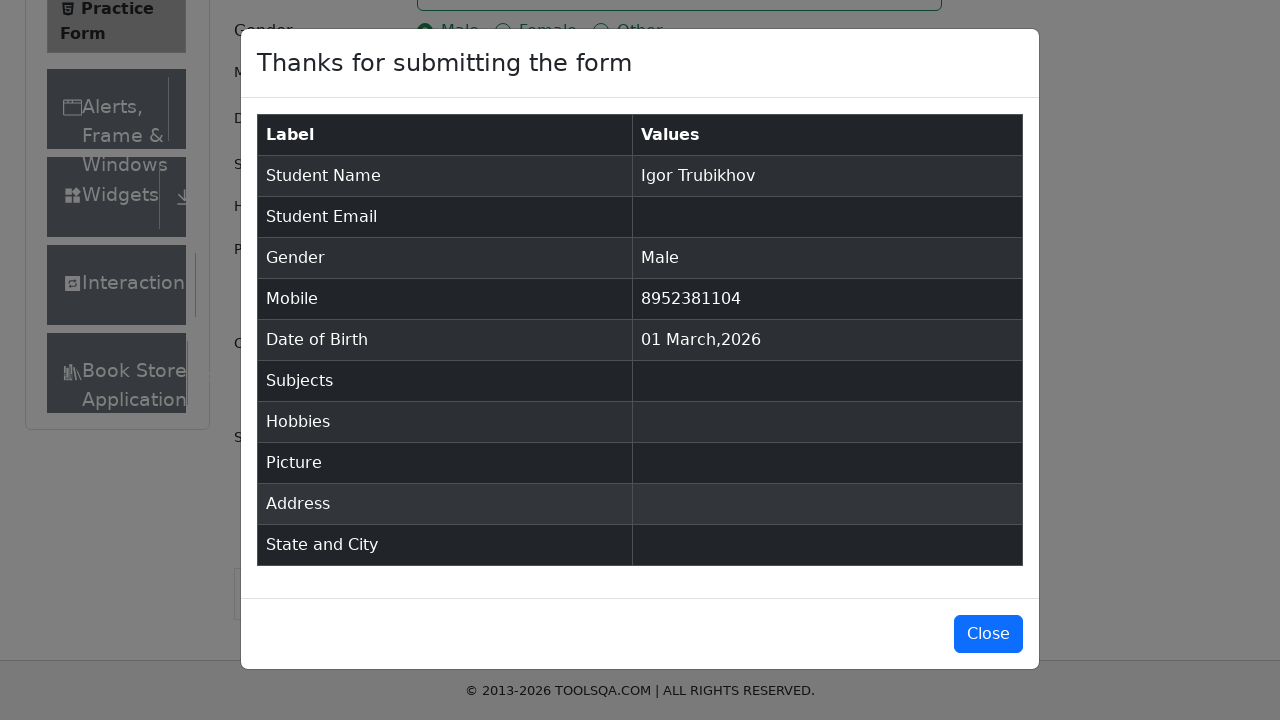

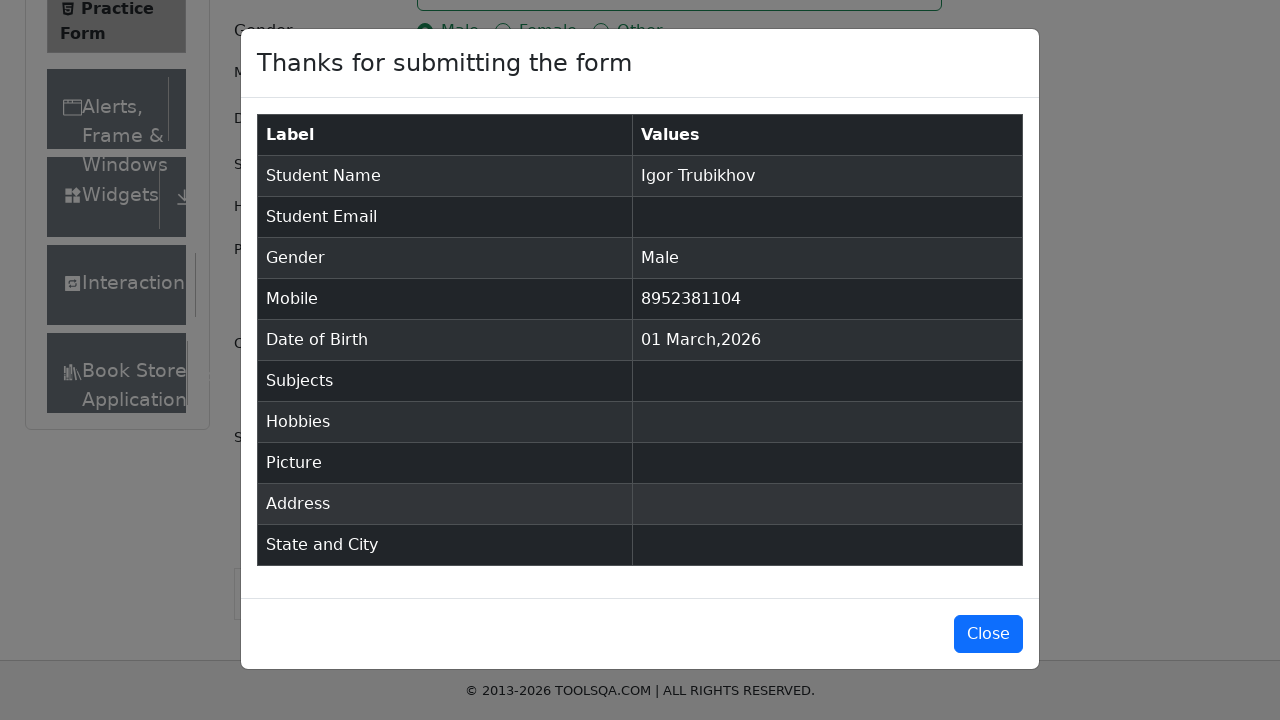